Tests product search functionality by entering a search term and verifying that matching products are displayed on the page

Starting URL: https://rahulshettyacademy.com/seleniumPractise/#/

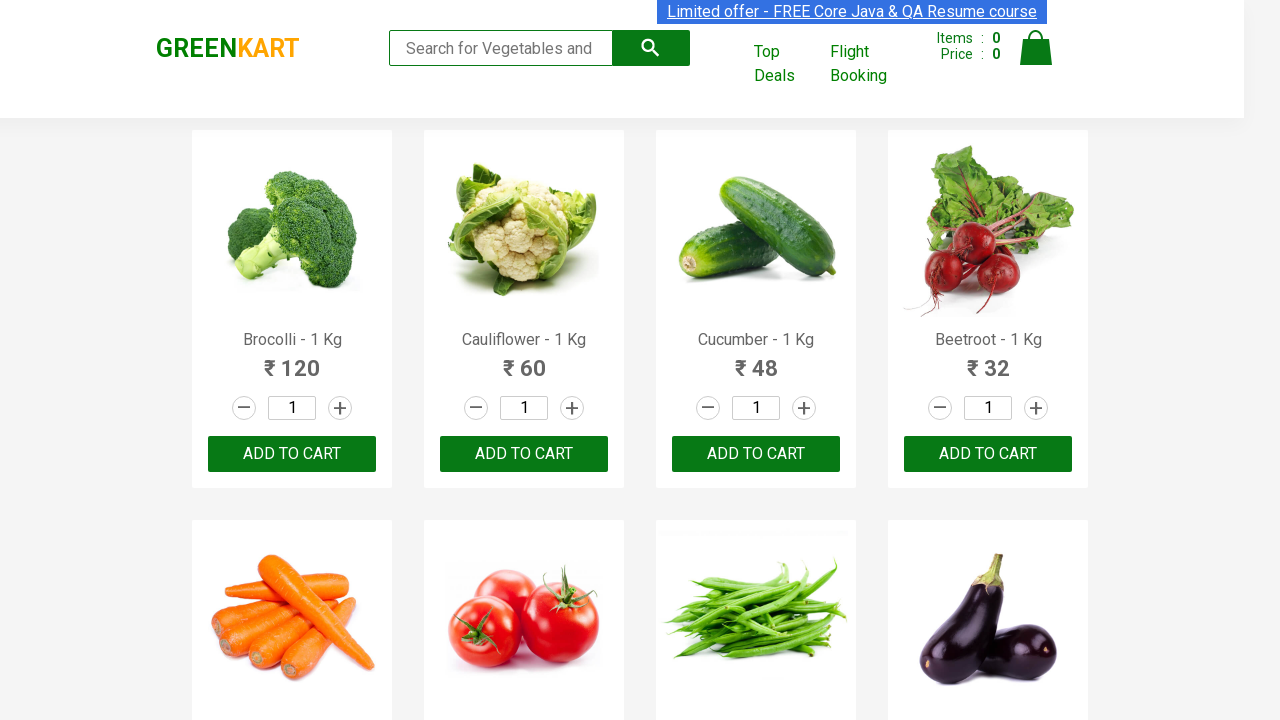

Entered search term 'ca' in the search box on input.search-keyword
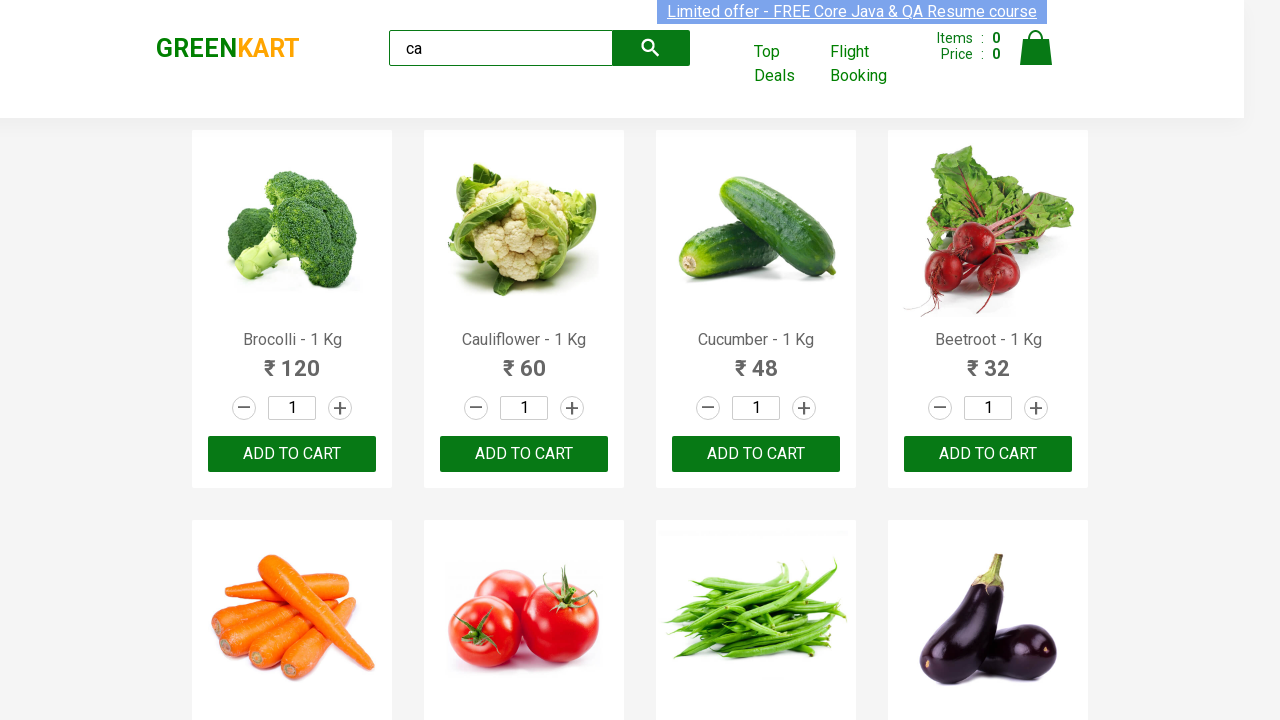

Waited for products to load after search
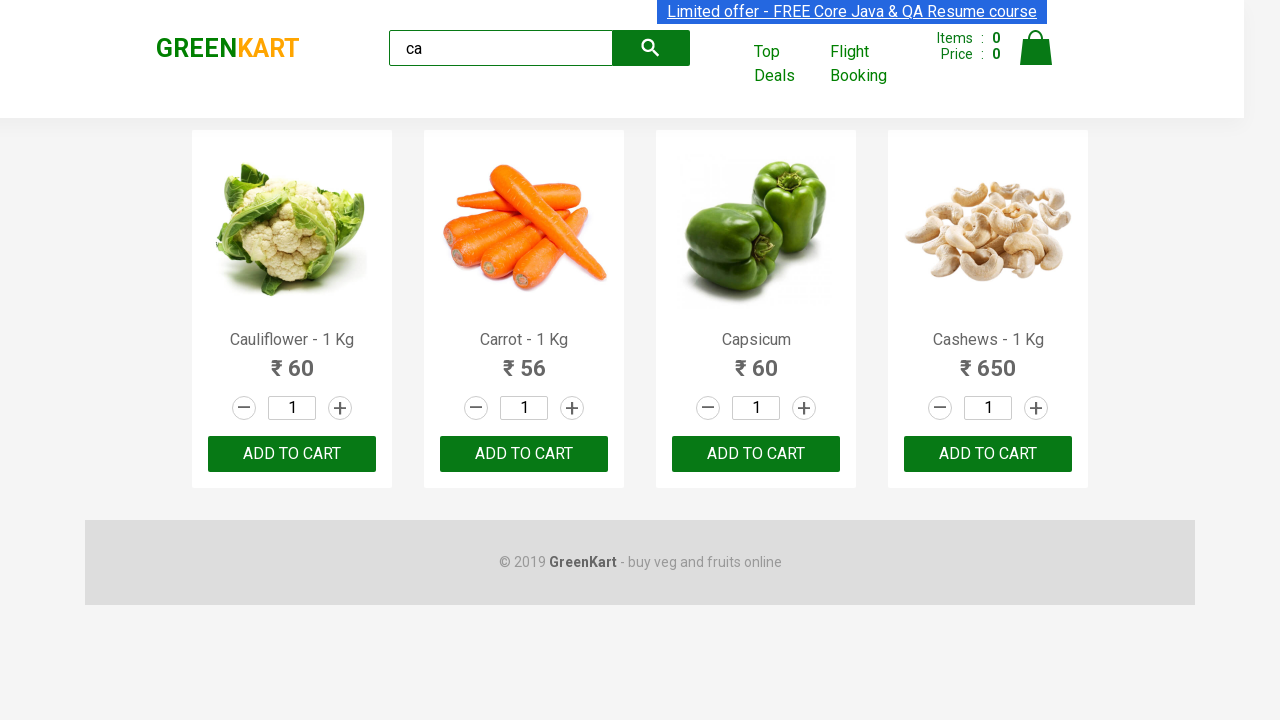

Verified that matching products are displayed on the page
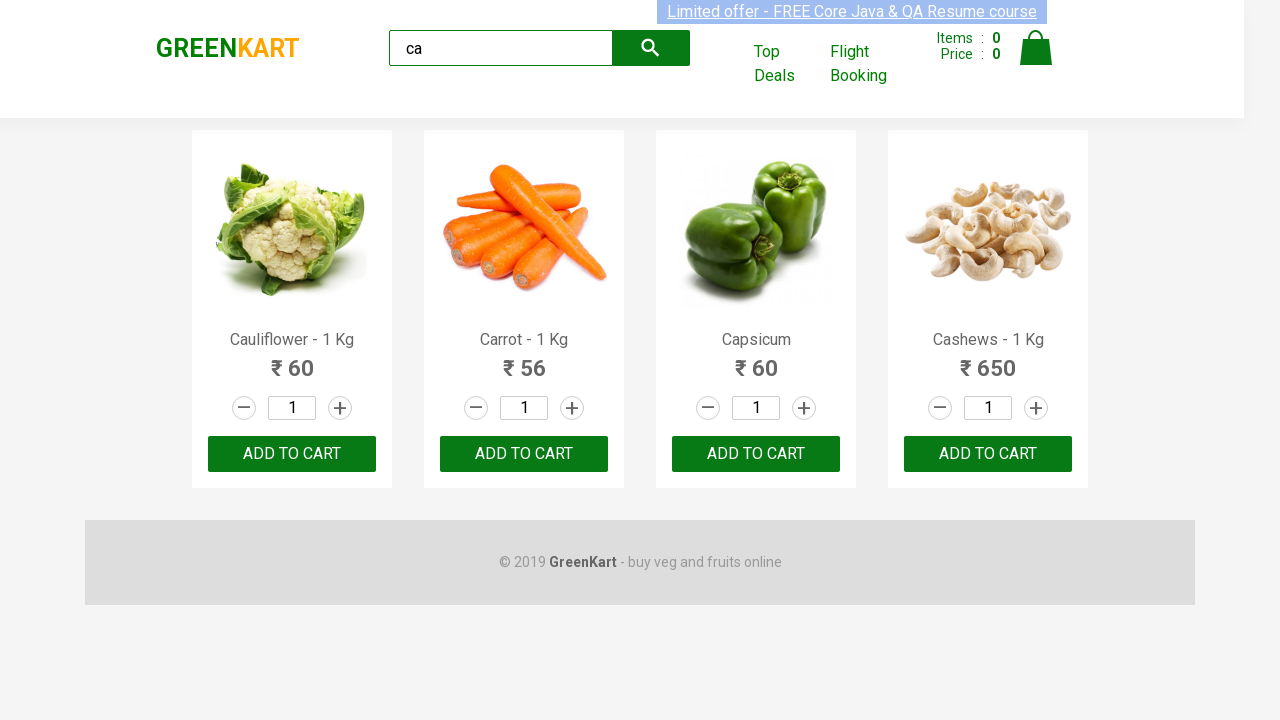

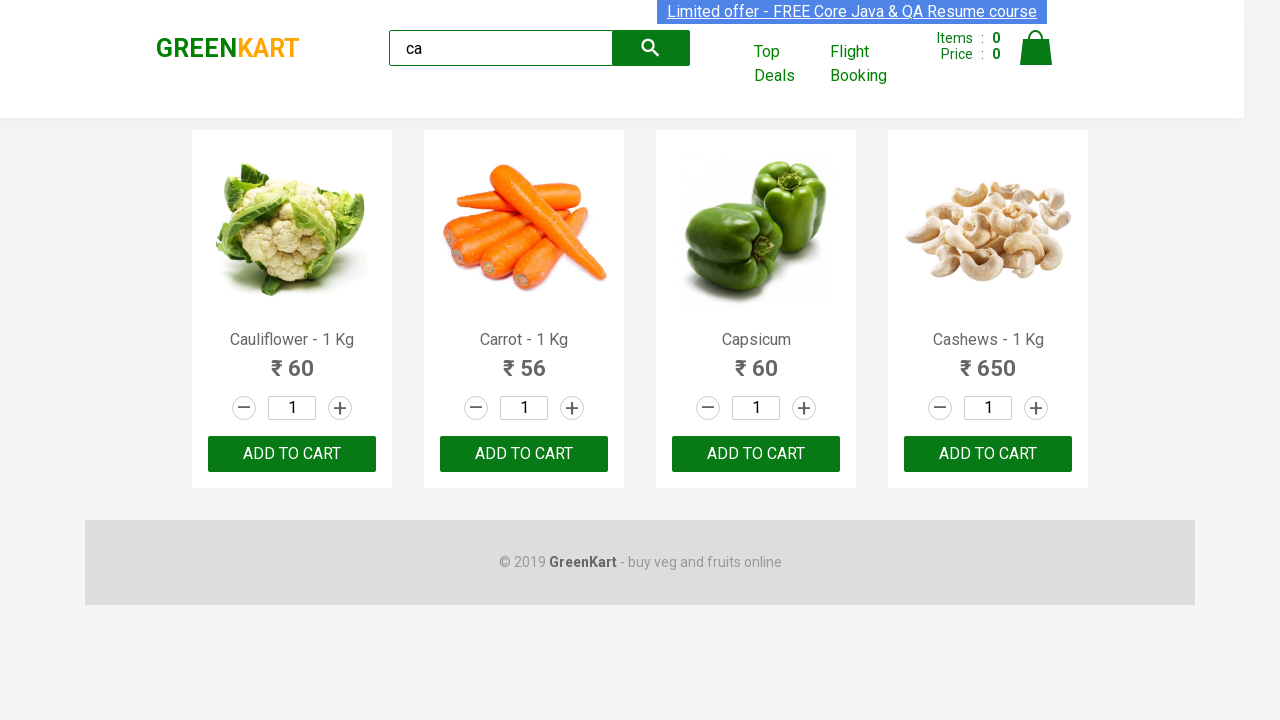